Searches for content on Fmovies by filling the search box and submitting the search query

Starting URL: https://fmovies.llc/

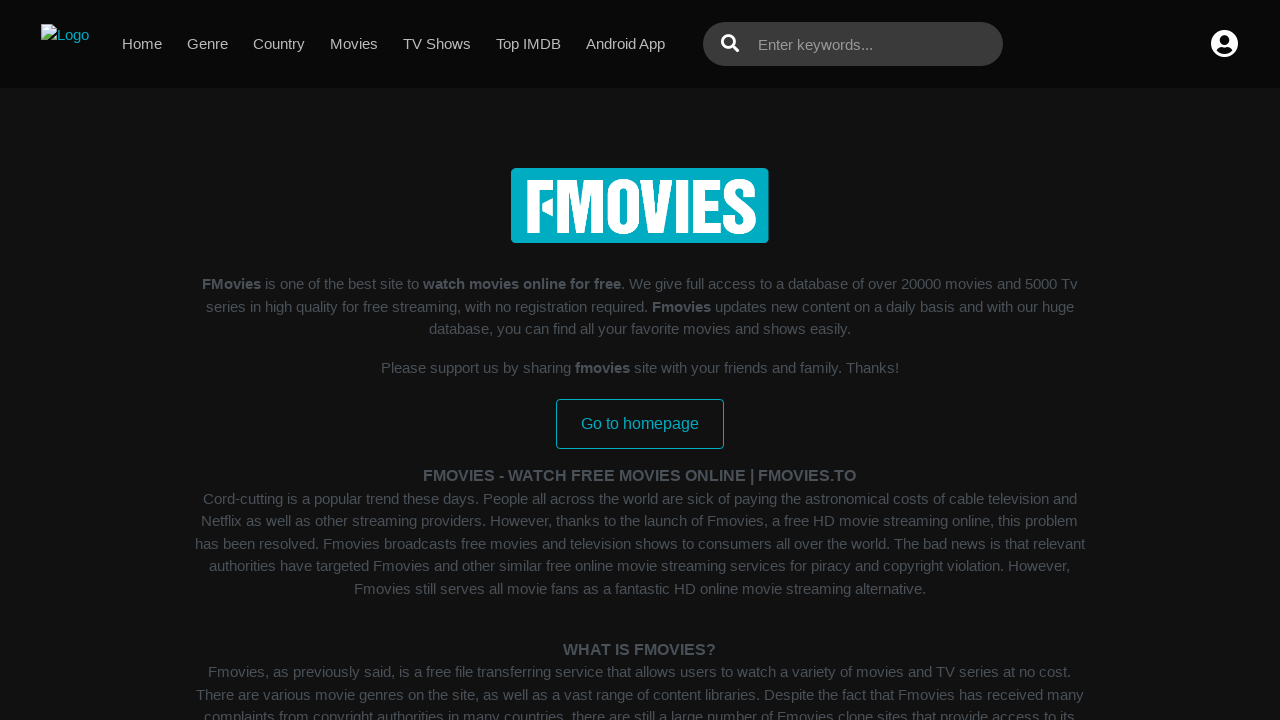

Filled search box with 'The Matrix' on input[type='text']
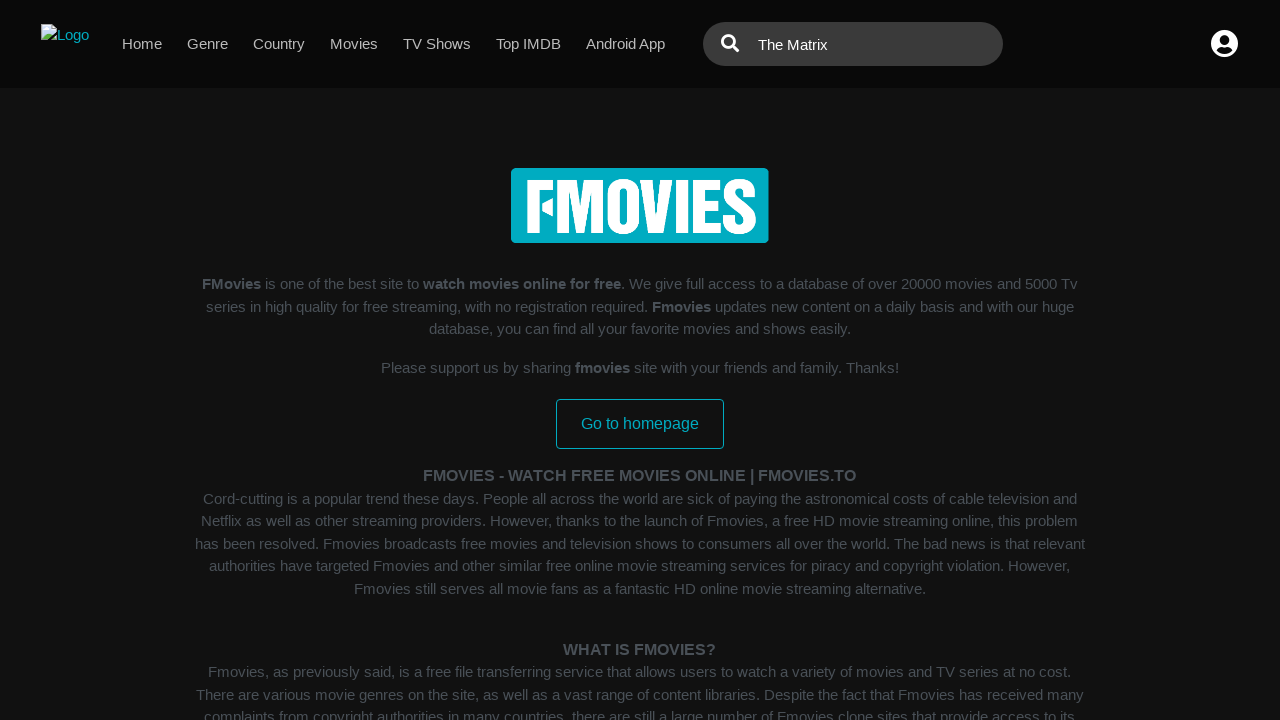

Pressed Enter to submit search query on input[type='text']
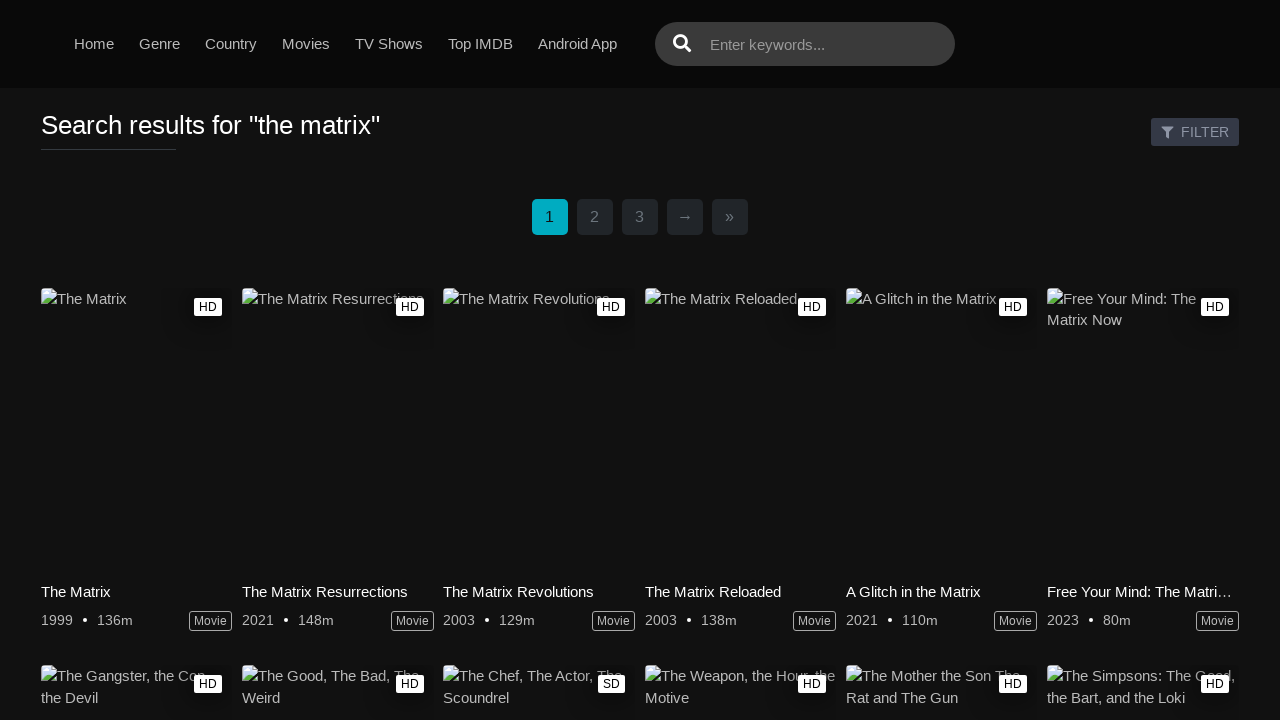

Search results loaded successfully
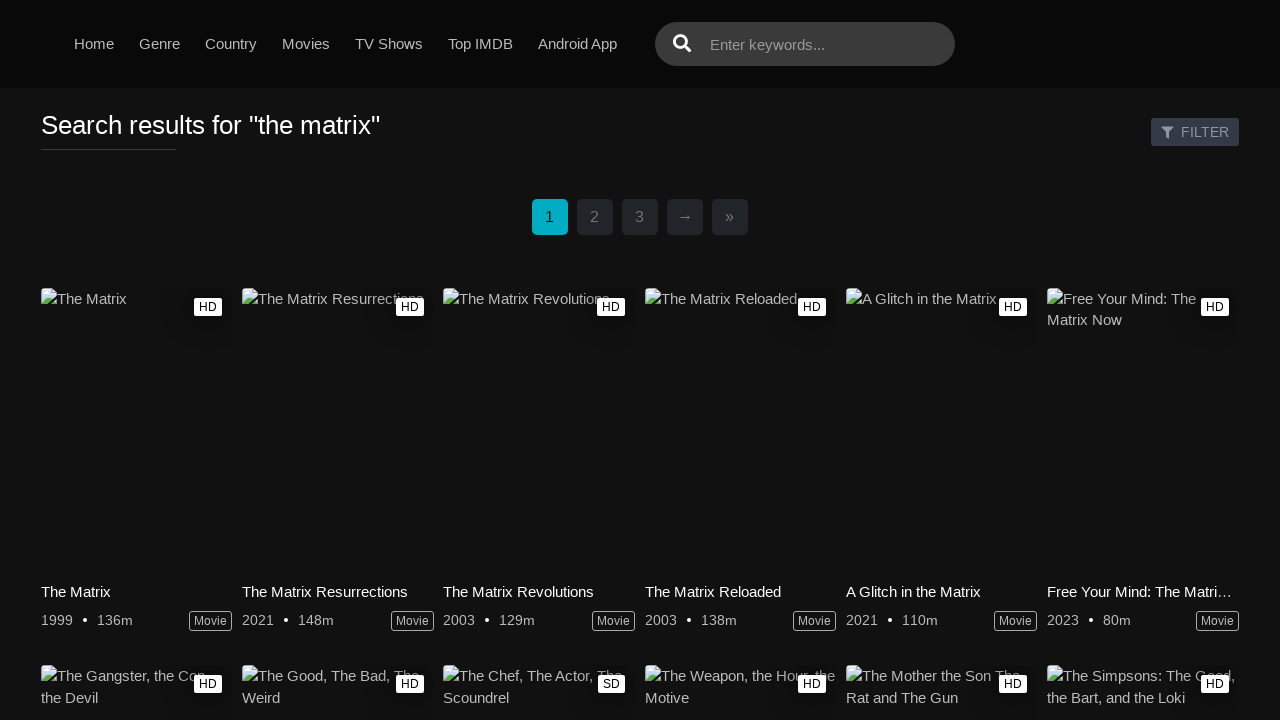

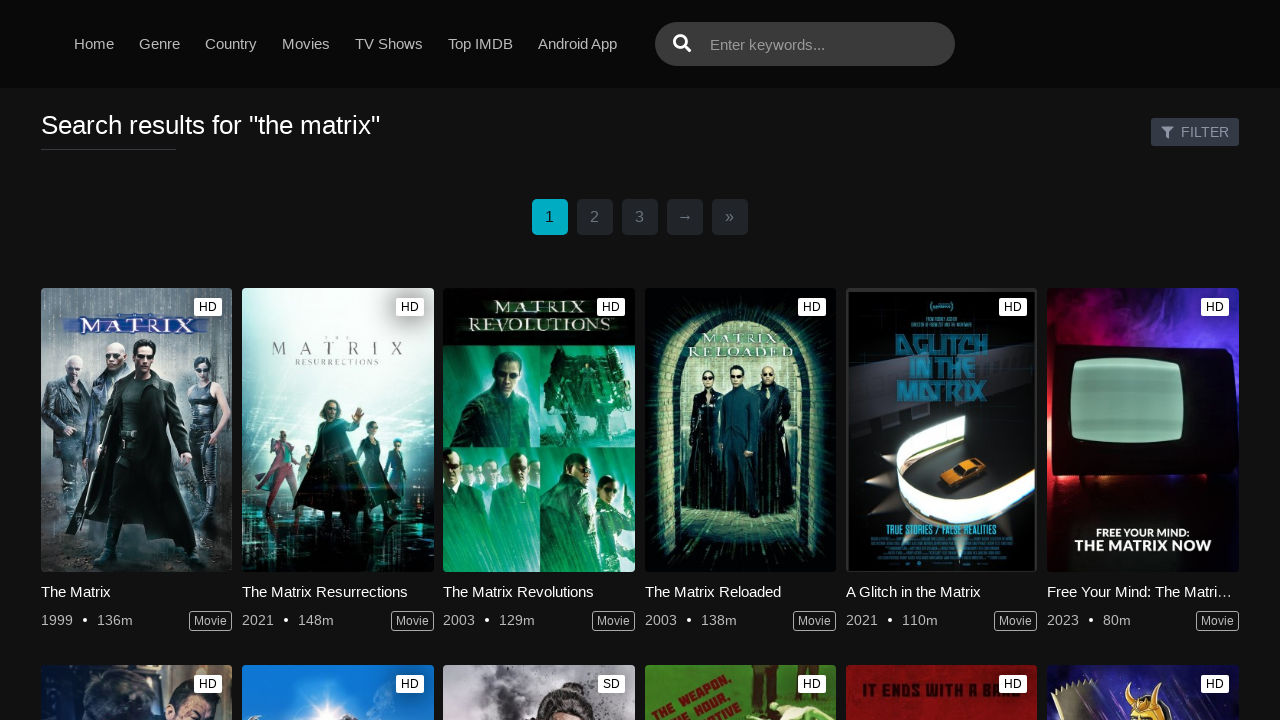